Tests that edits are cancelled when pressing Escape key

Starting URL: https://demo.playwright.dev/todomvc

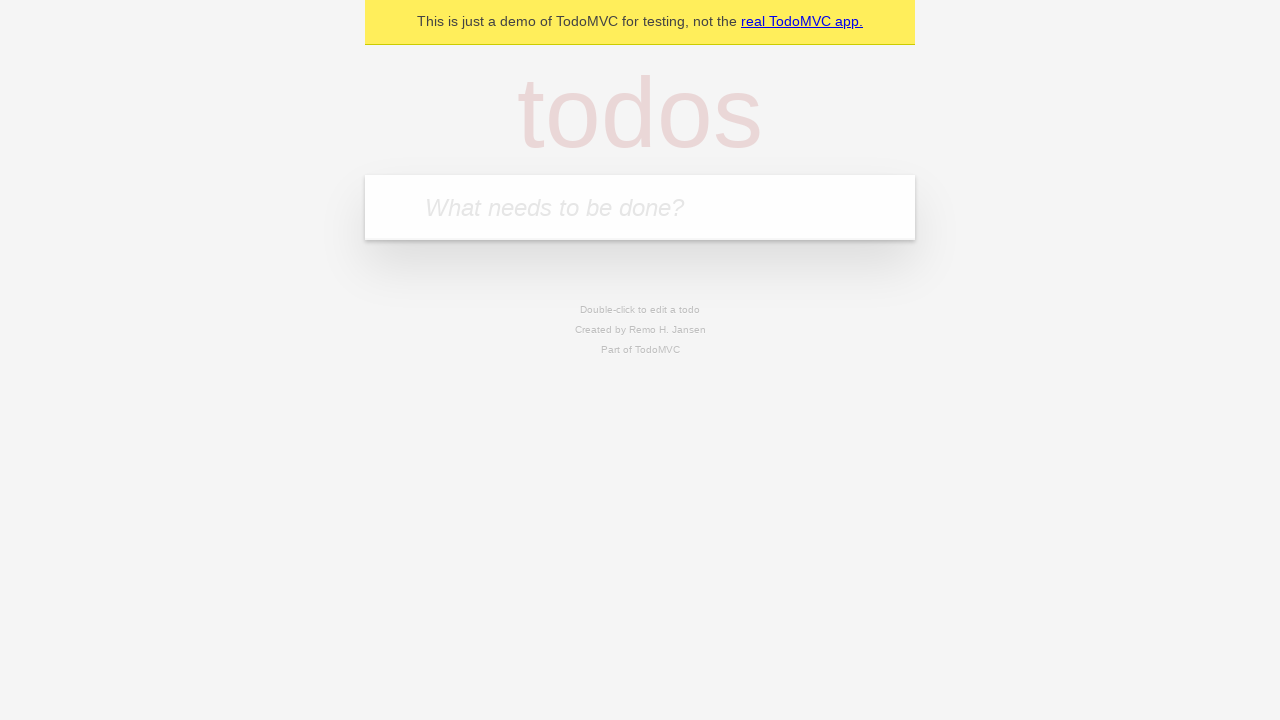

Filled todo input with 'buy some cheese' on internal:attr=[placeholder="What needs to be done?"i]
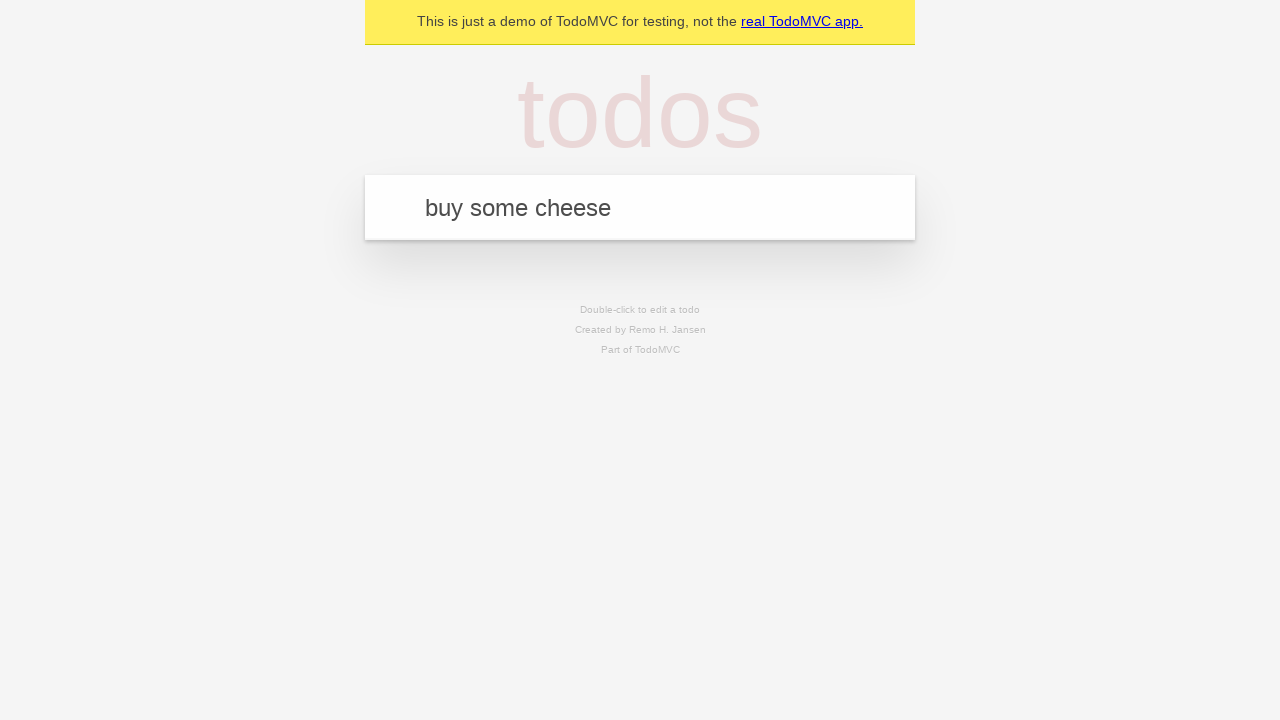

Pressed Enter to create first todo on internal:attr=[placeholder="What needs to be done?"i]
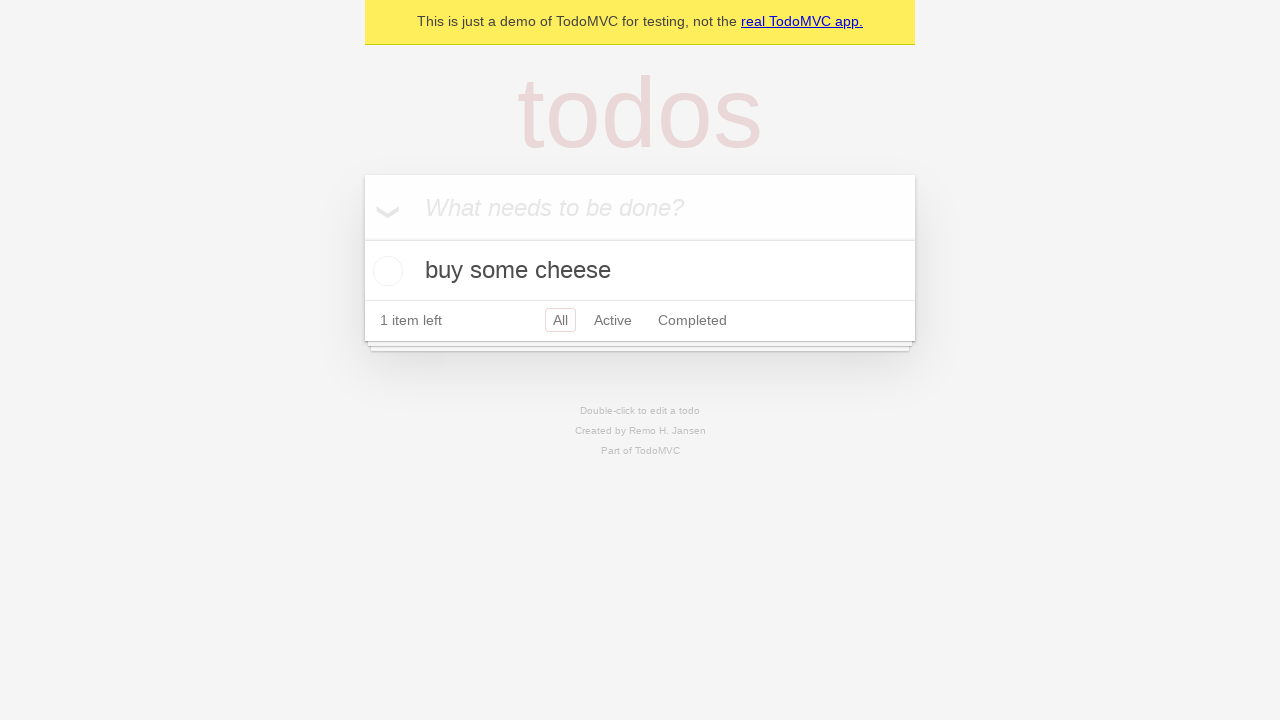

Filled todo input with 'feed the cat' on internal:attr=[placeholder="What needs to be done?"i]
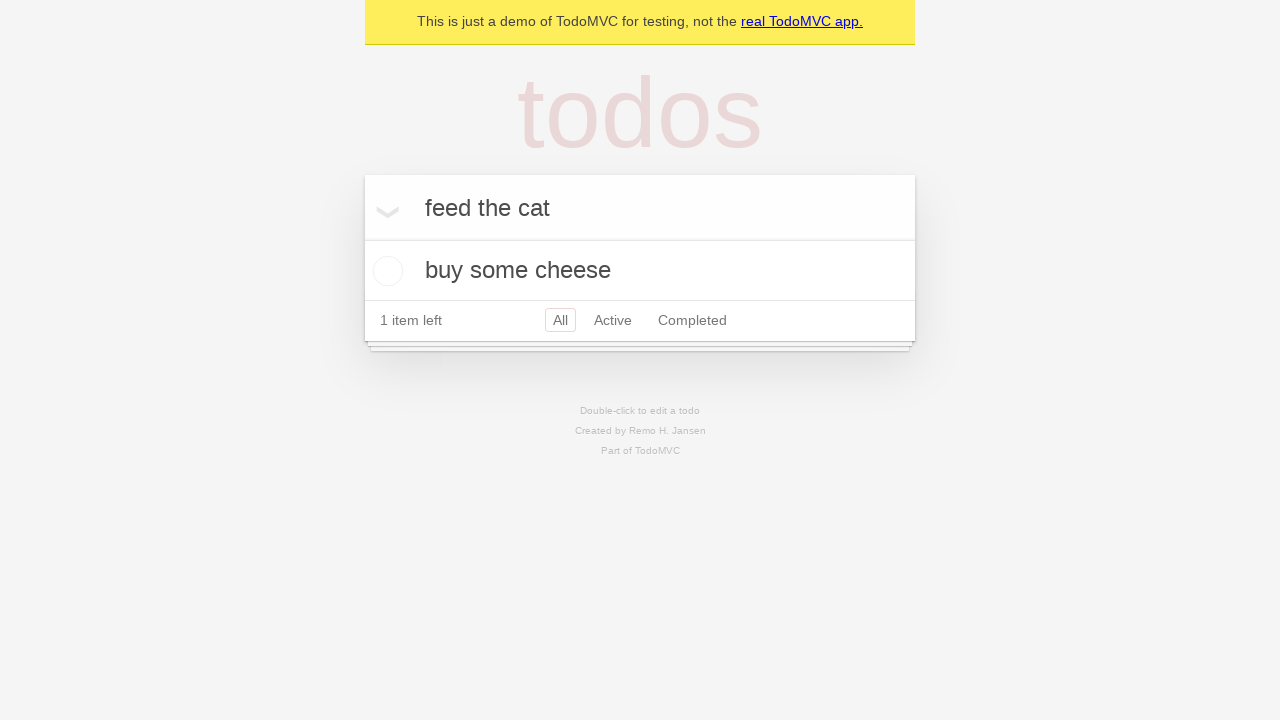

Pressed Enter to create second todo on internal:attr=[placeholder="What needs to be done?"i]
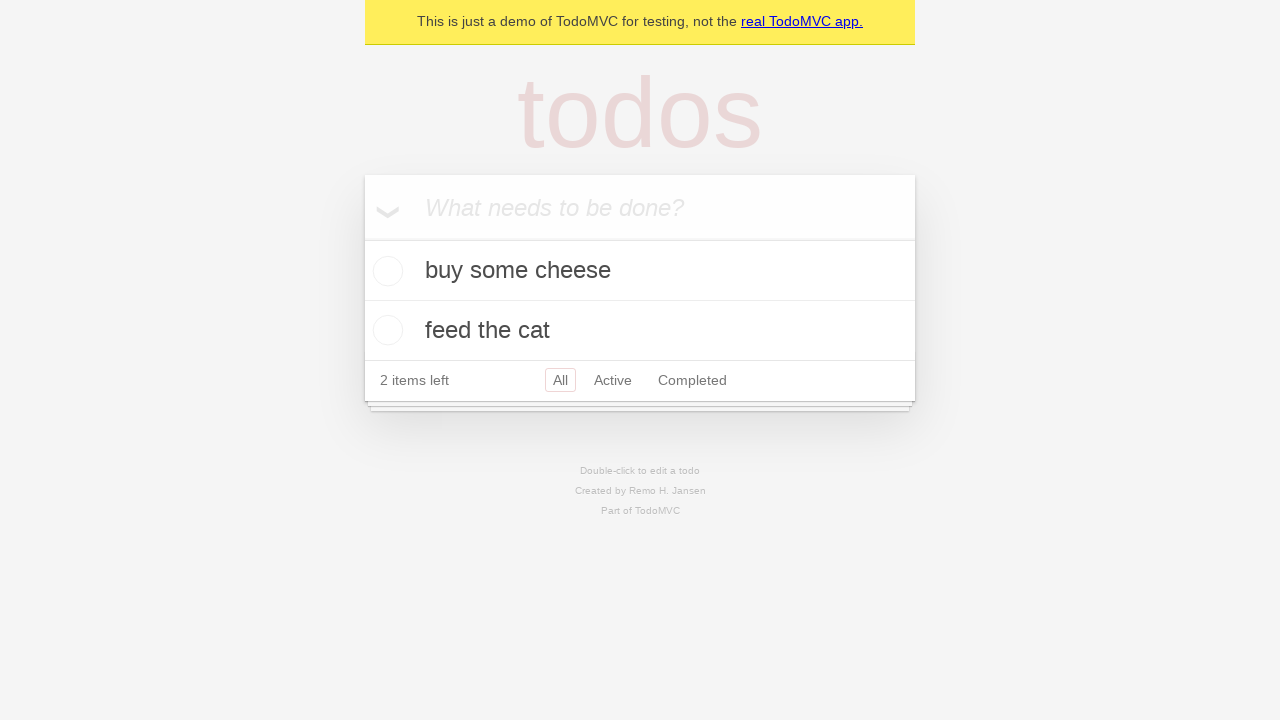

Filled todo input with 'book a doctors appointment' on internal:attr=[placeholder="What needs to be done?"i]
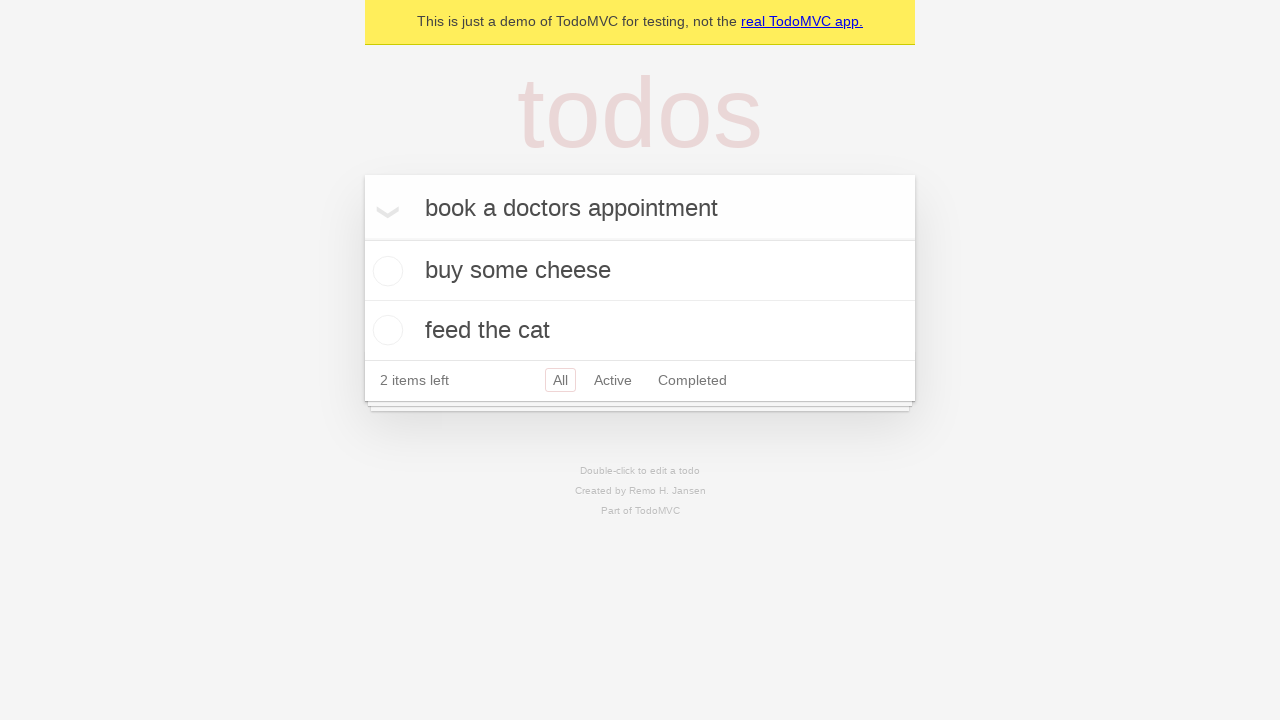

Pressed Enter to create third todo on internal:attr=[placeholder="What needs to be done?"i]
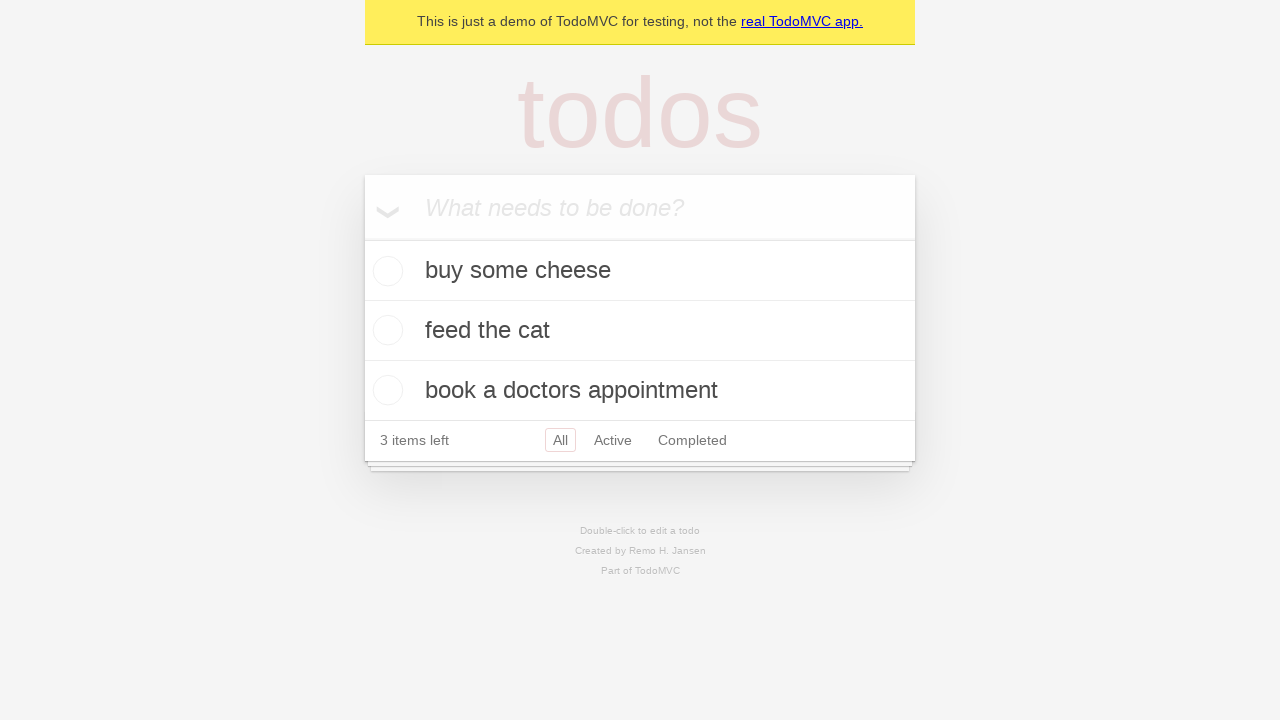

Double-clicked second todo to enter edit mode at (640, 331) on internal:testid=[data-testid="todo-item"s] >> nth=1
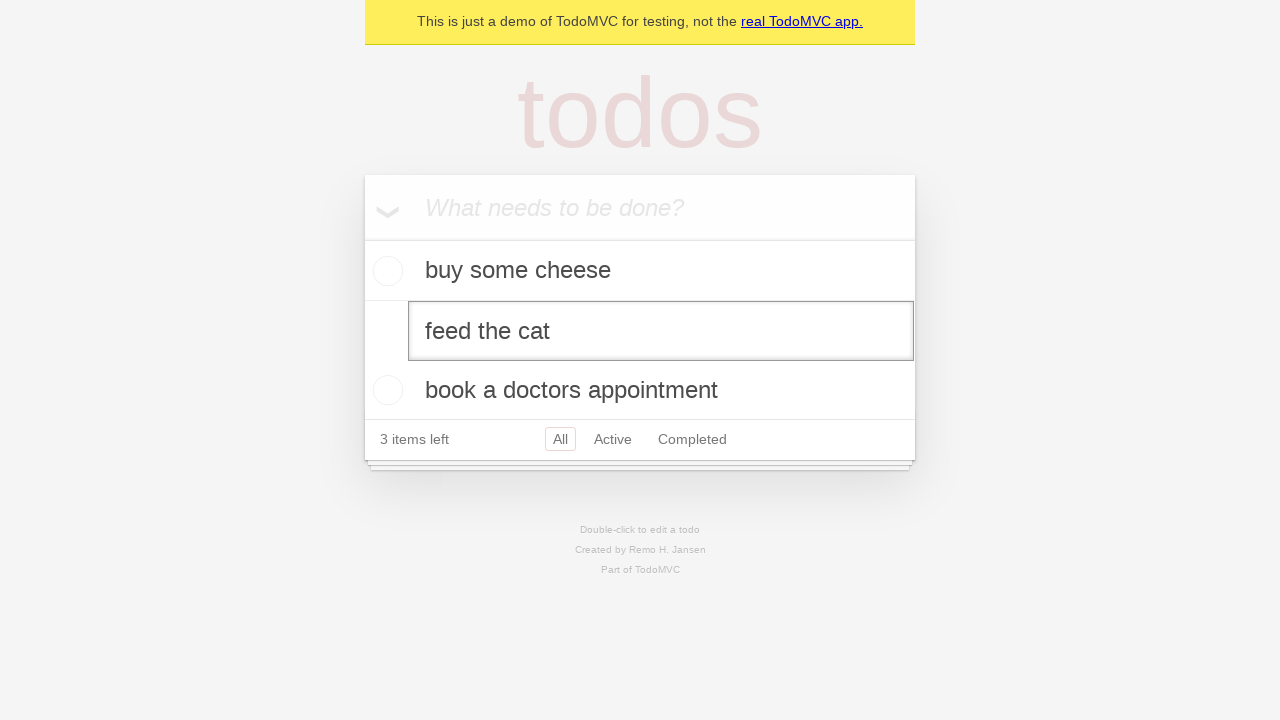

Filled edit textbox with 'buy some sausages' on internal:testid=[data-testid="todo-item"s] >> nth=1 >> internal:role=textbox[nam
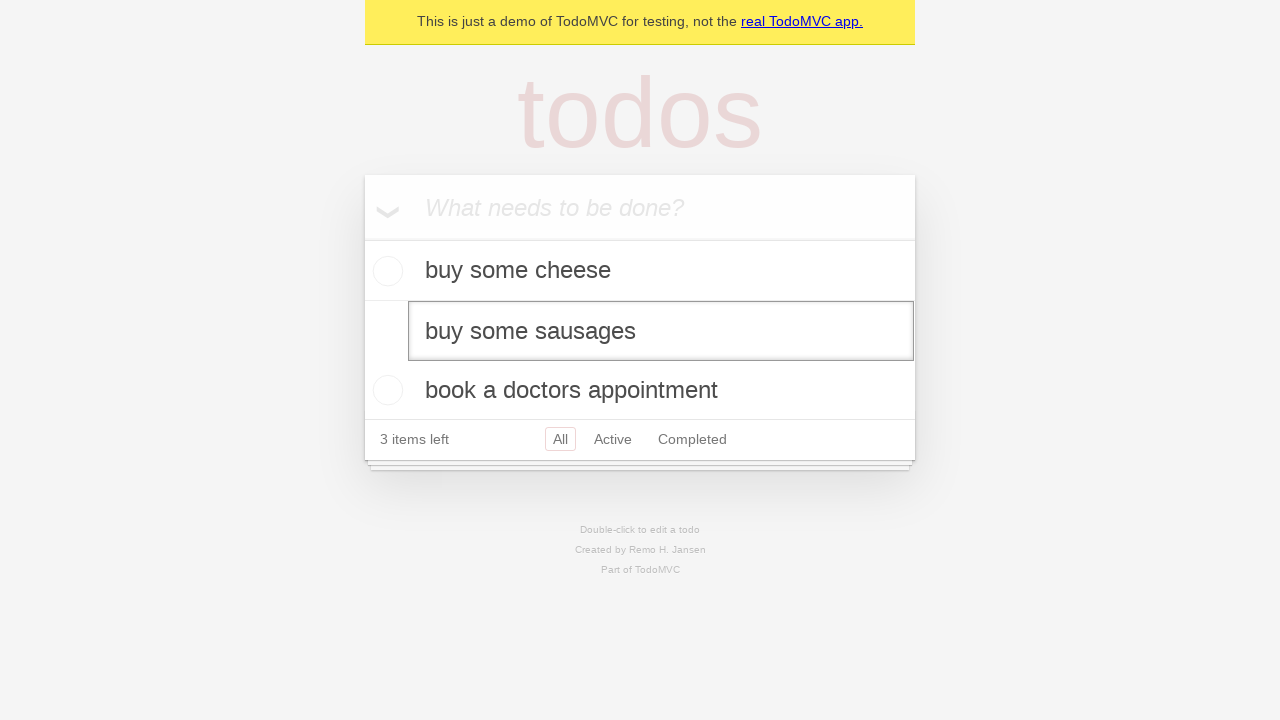

Pressed Escape key to cancel edit on internal:testid=[data-testid="todo-item"s] >> nth=1 >> internal:role=textbox[nam
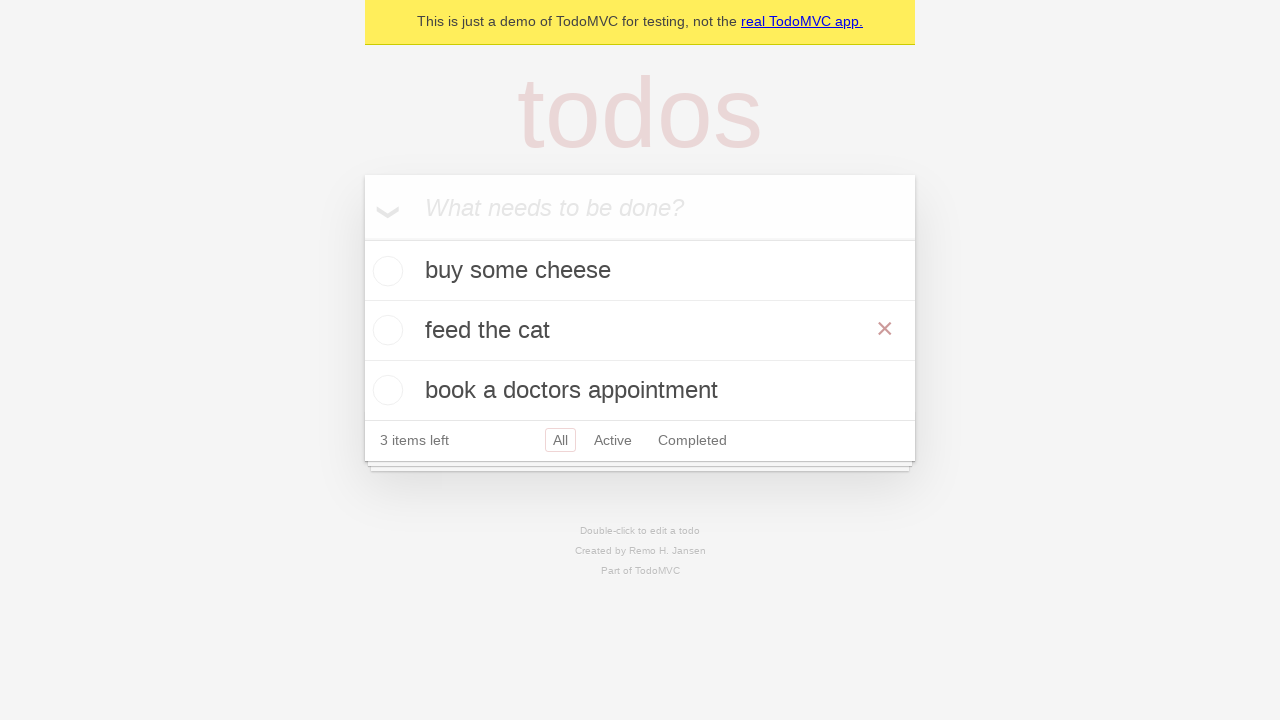

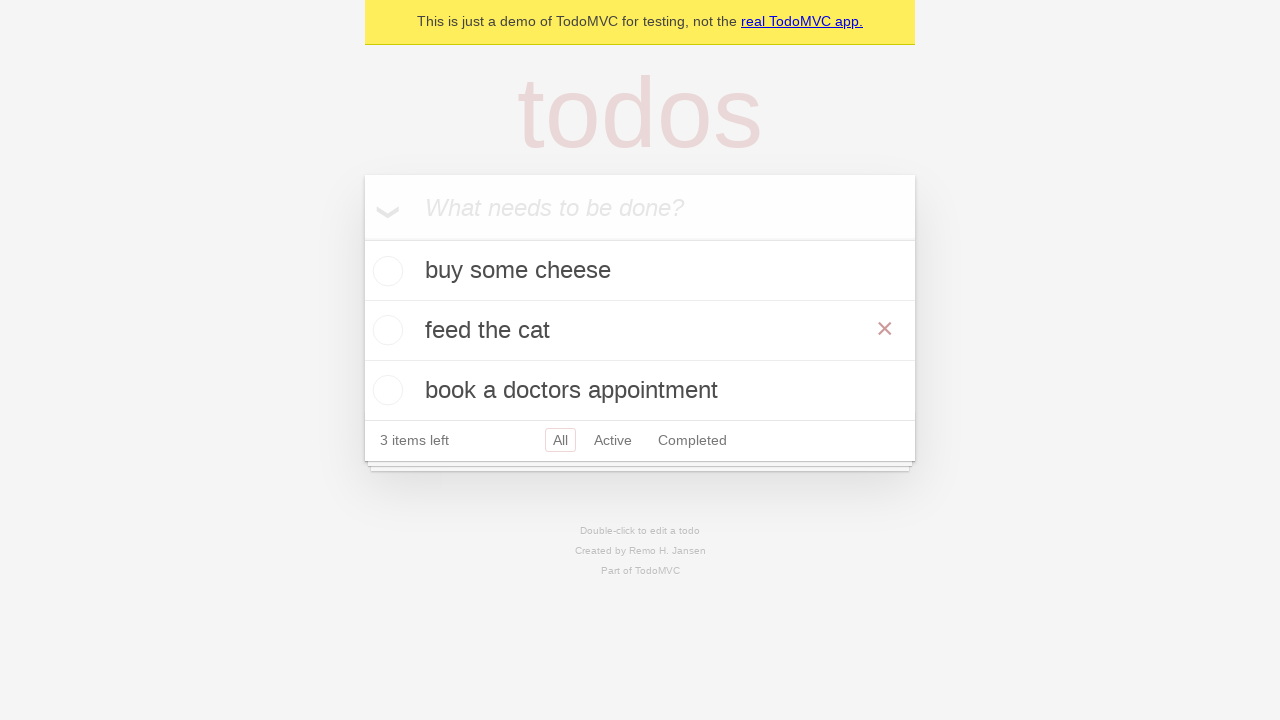